Tests extended search with checkbox selection and verifies that clicking "show selected" displays the correct 3 selected ads

Starting URL: http://ss.com

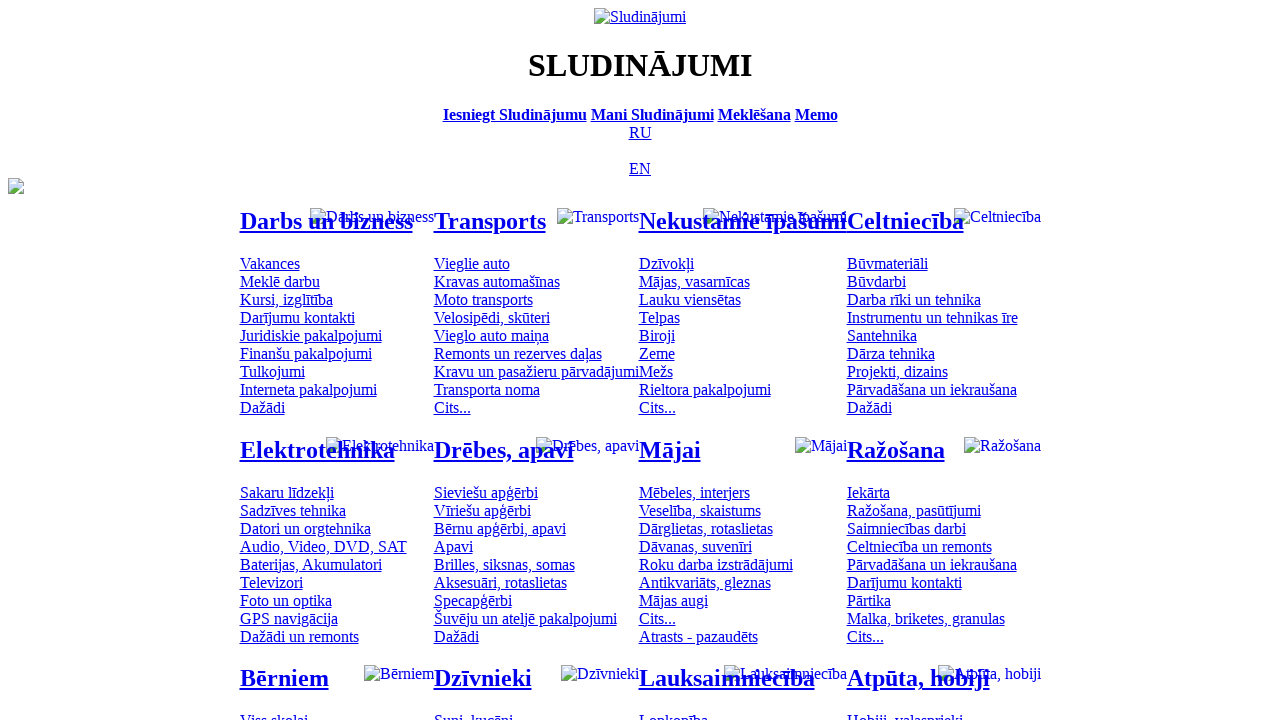

Clicked language selector to switch to Russian at (640, 132) on [title='По-русски']
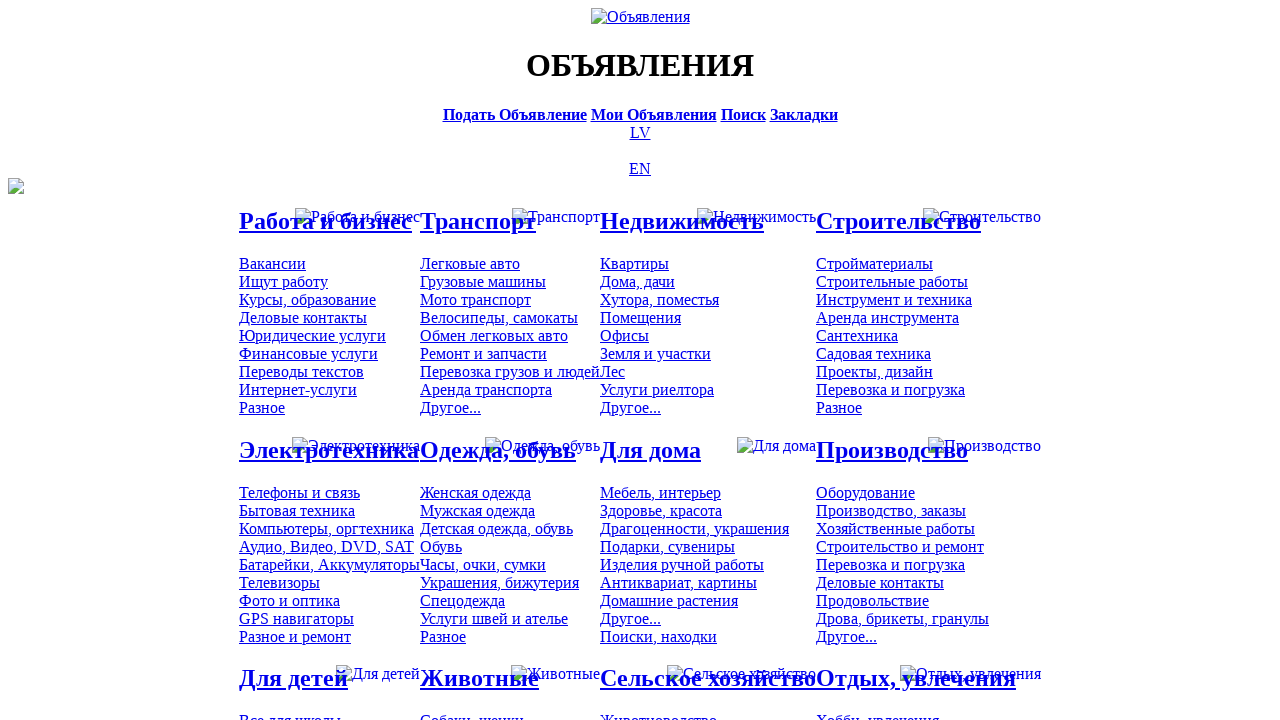

Clicked search ads button at (743, 114) on [title='Искать объявления']
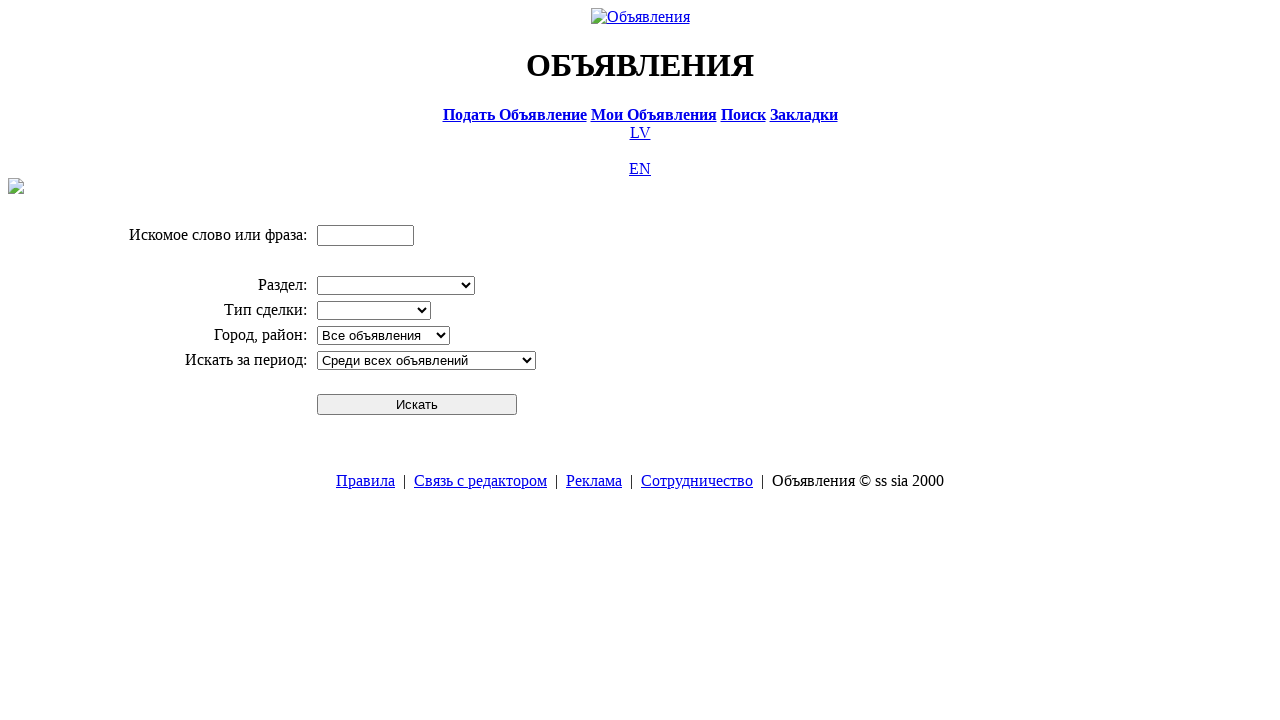

Filled search field with 'Компьютер' on input[name='txt']
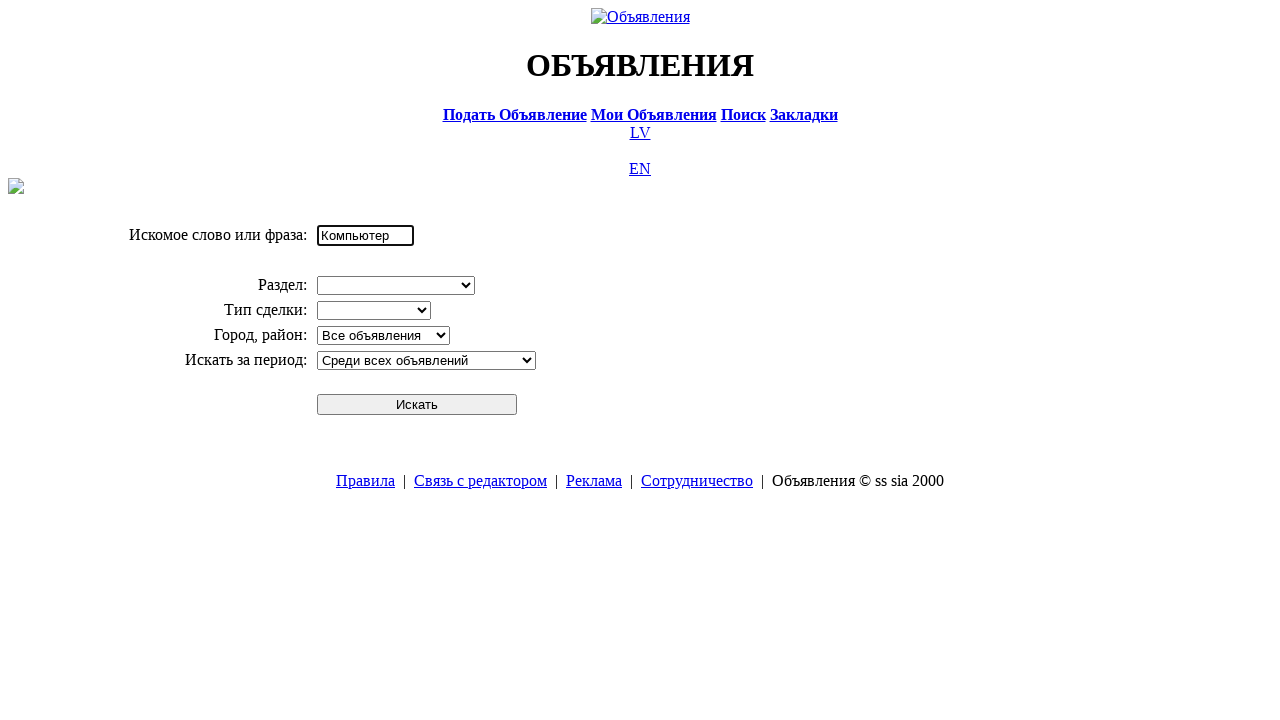

Selected category 'Электротехника' on select[name='cid_0']
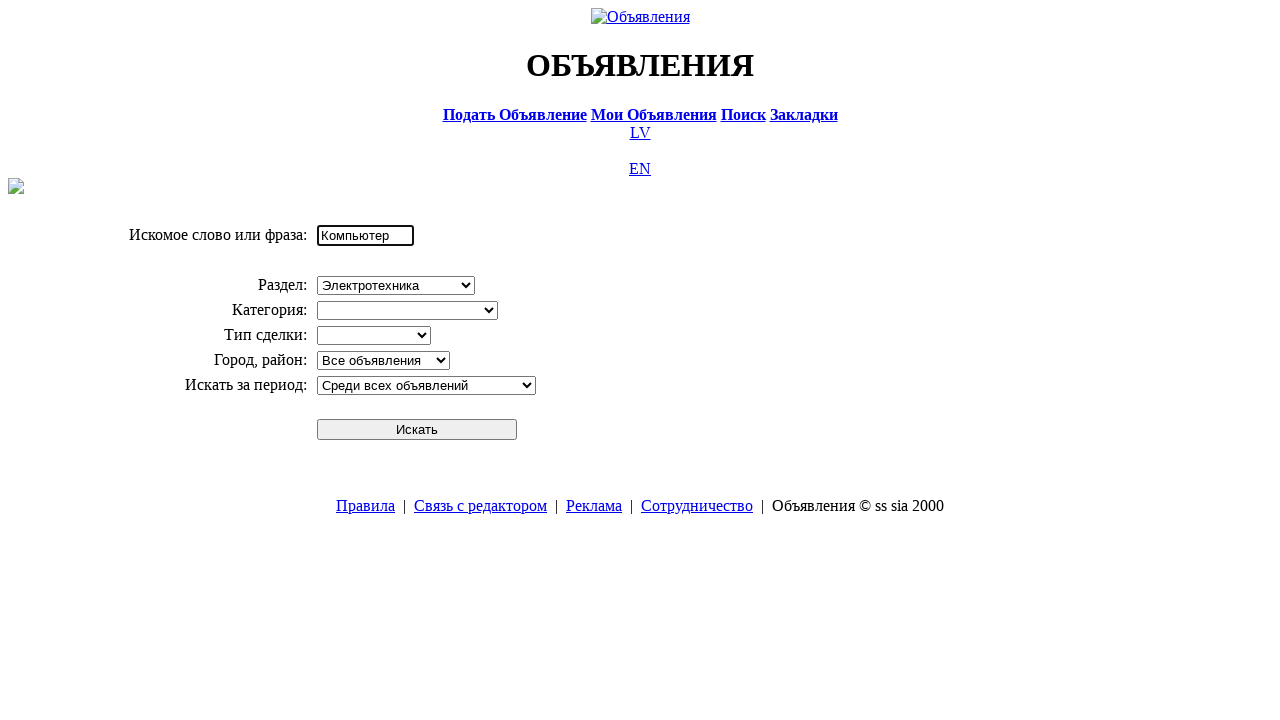

Selected subcategory 'Компьютеры, оргтехника' on select[name='cid_1']
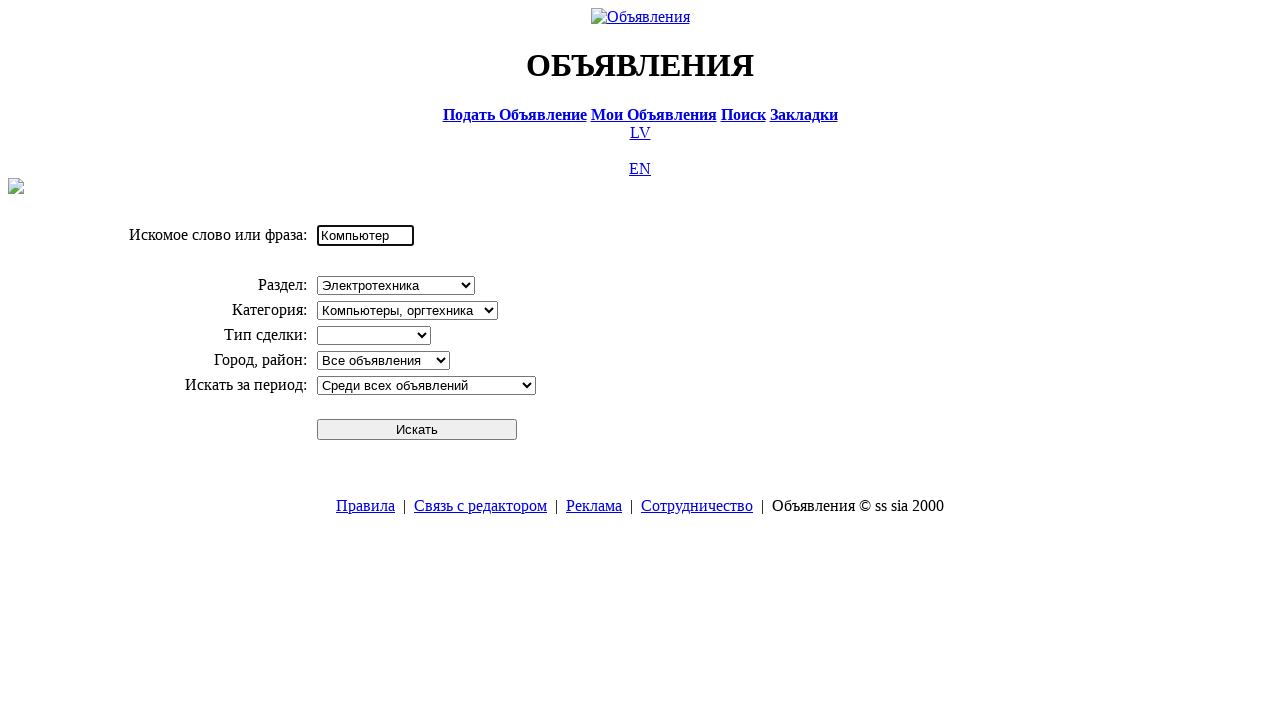

Clicked search button to perform initial search at (417, 429) on #sbtn
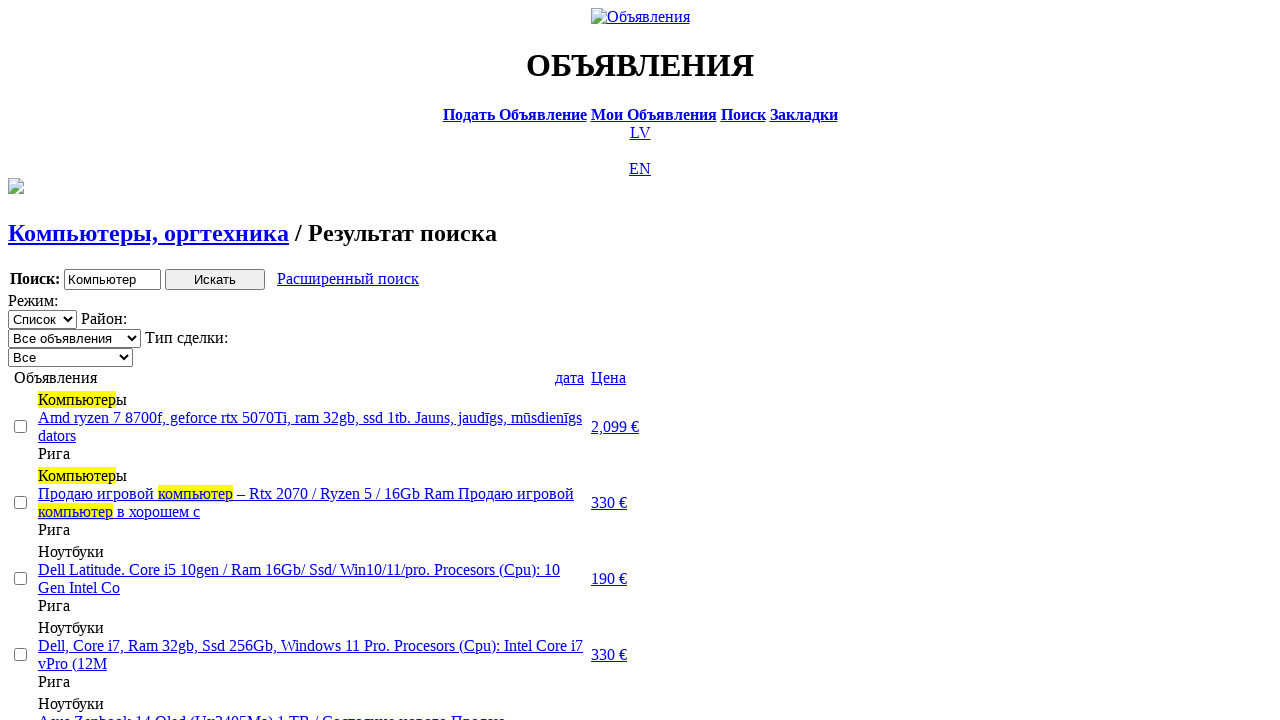

Search results loaded successfully
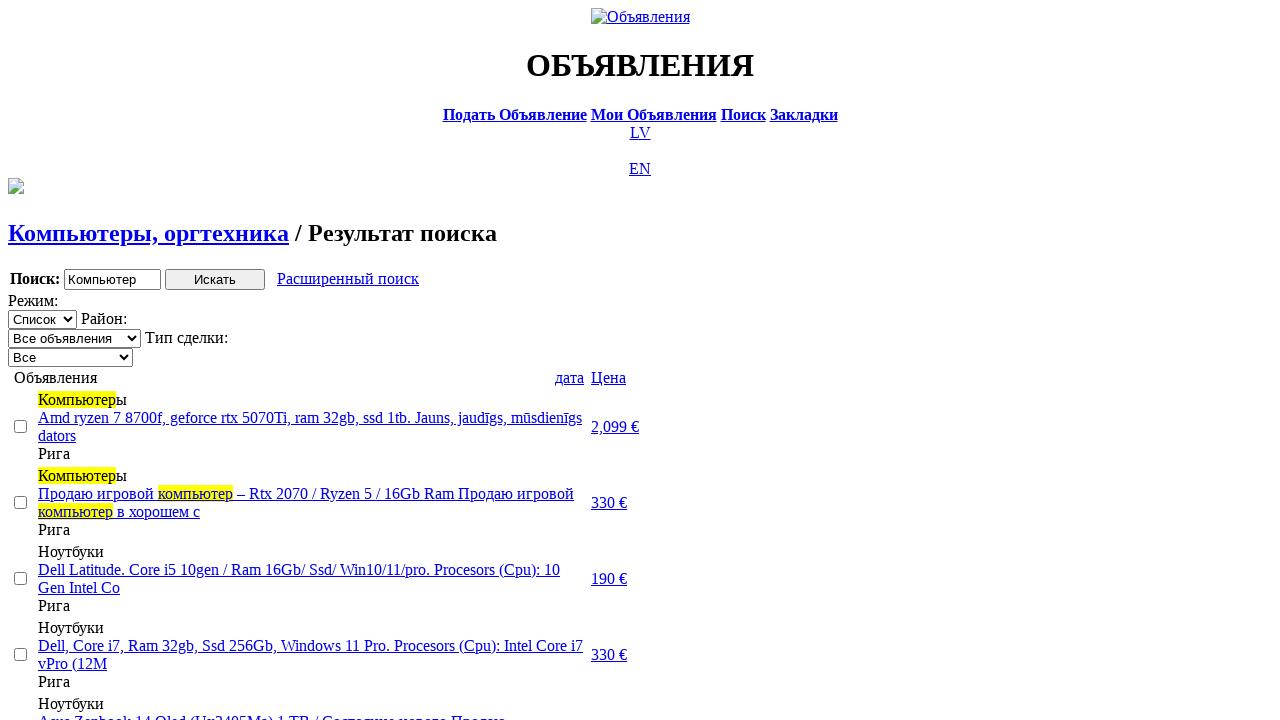

Clicked to open extended search options at (348, 279) on a.a9a
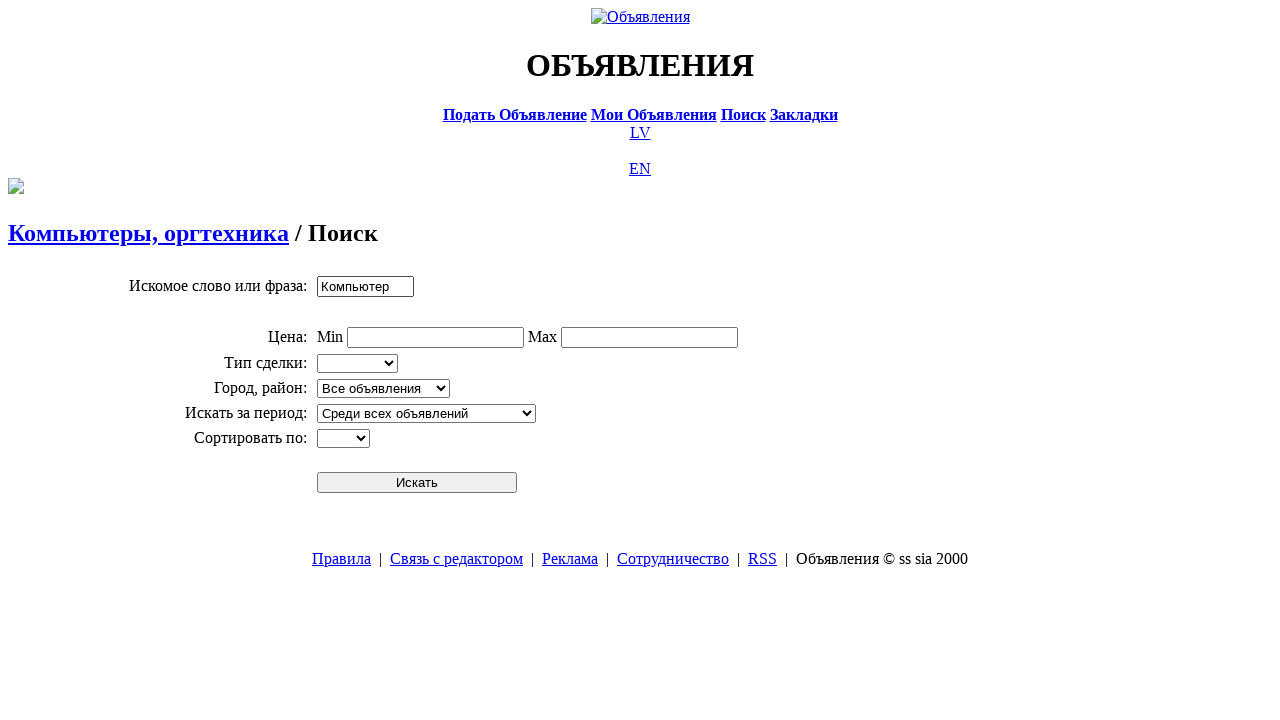

Set minimum price filter to 0 on input[name='topt[8][min]']
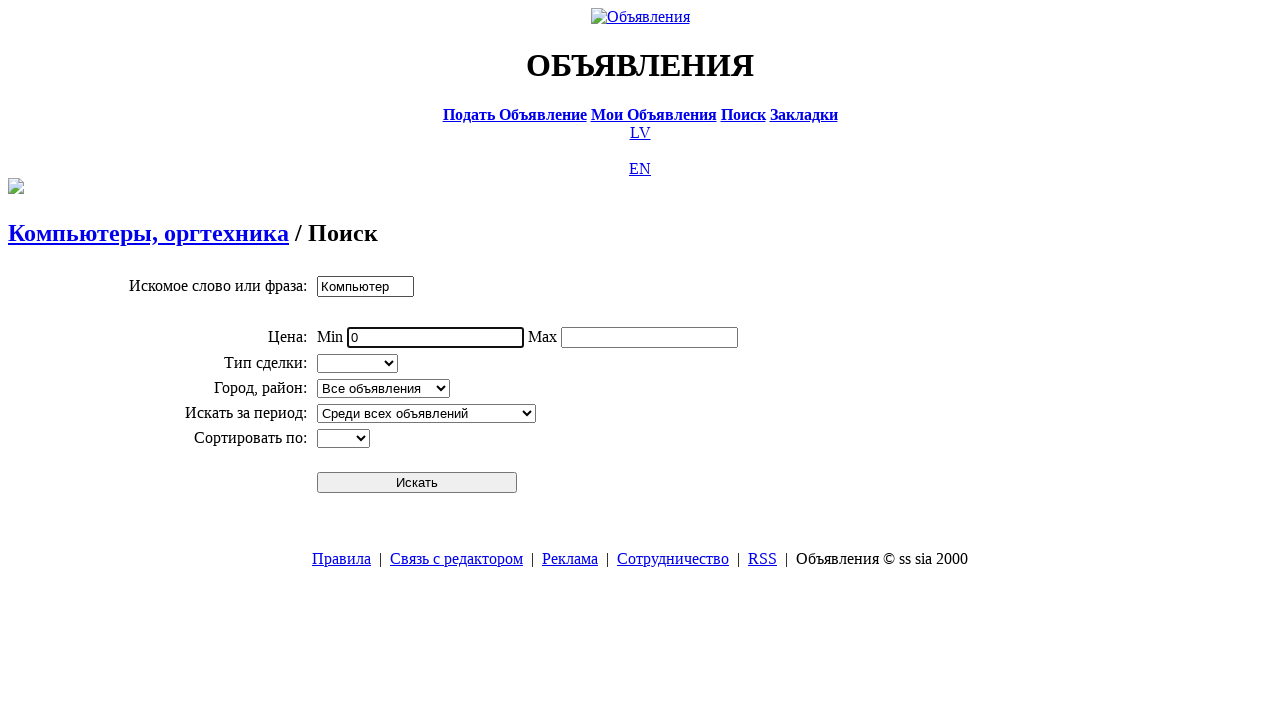

Set maximum price filter to 300 on input[name='topt[8][max]']
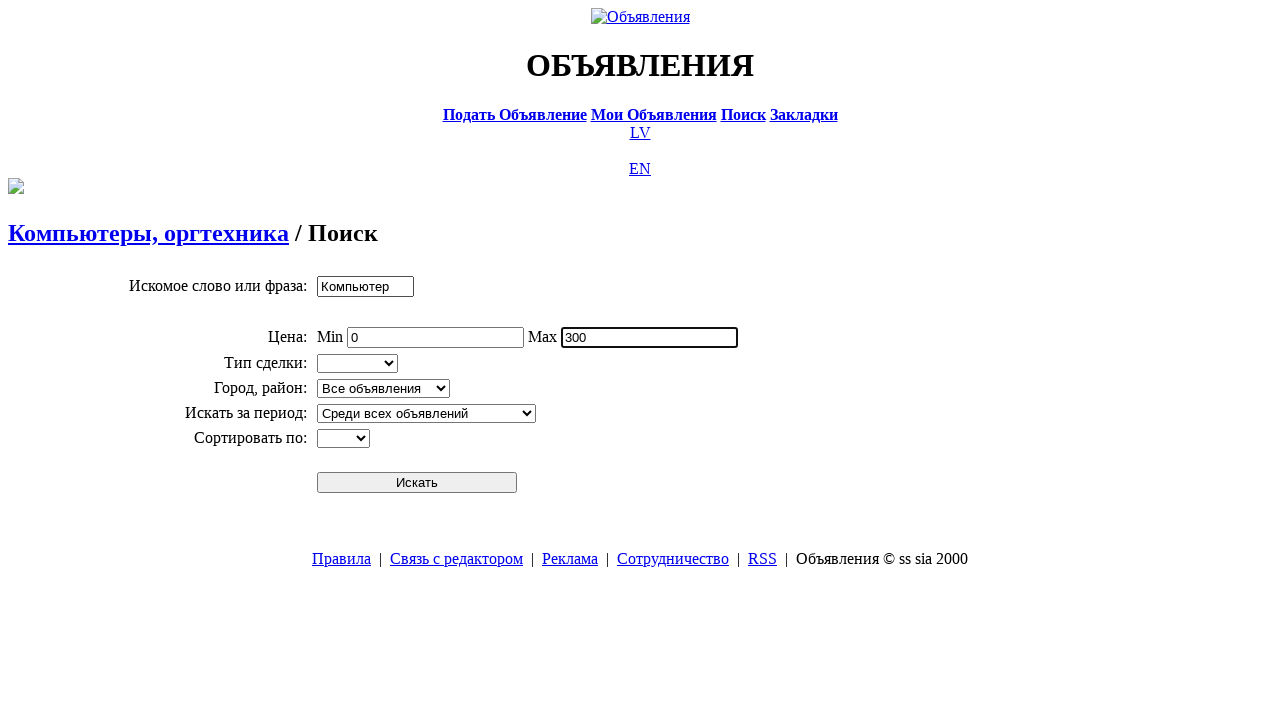

Applied extended search filters at (417, 482) on #sbtn
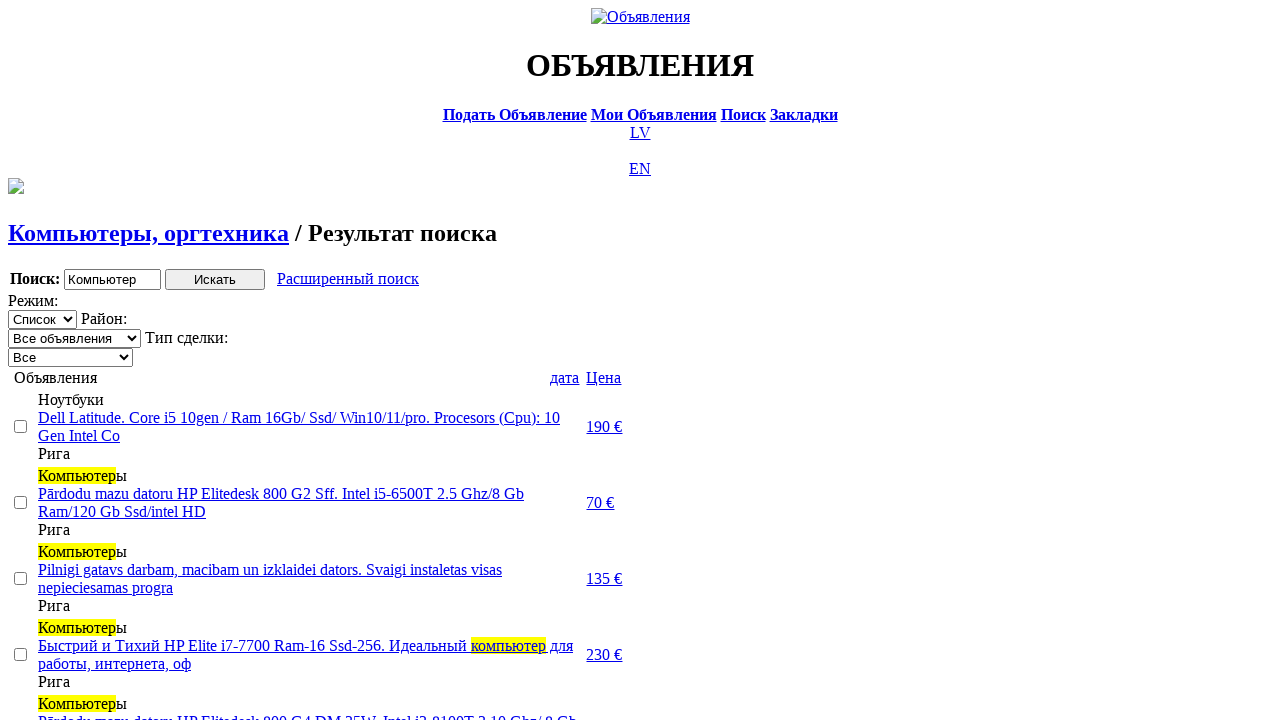

Filtered search results loaded
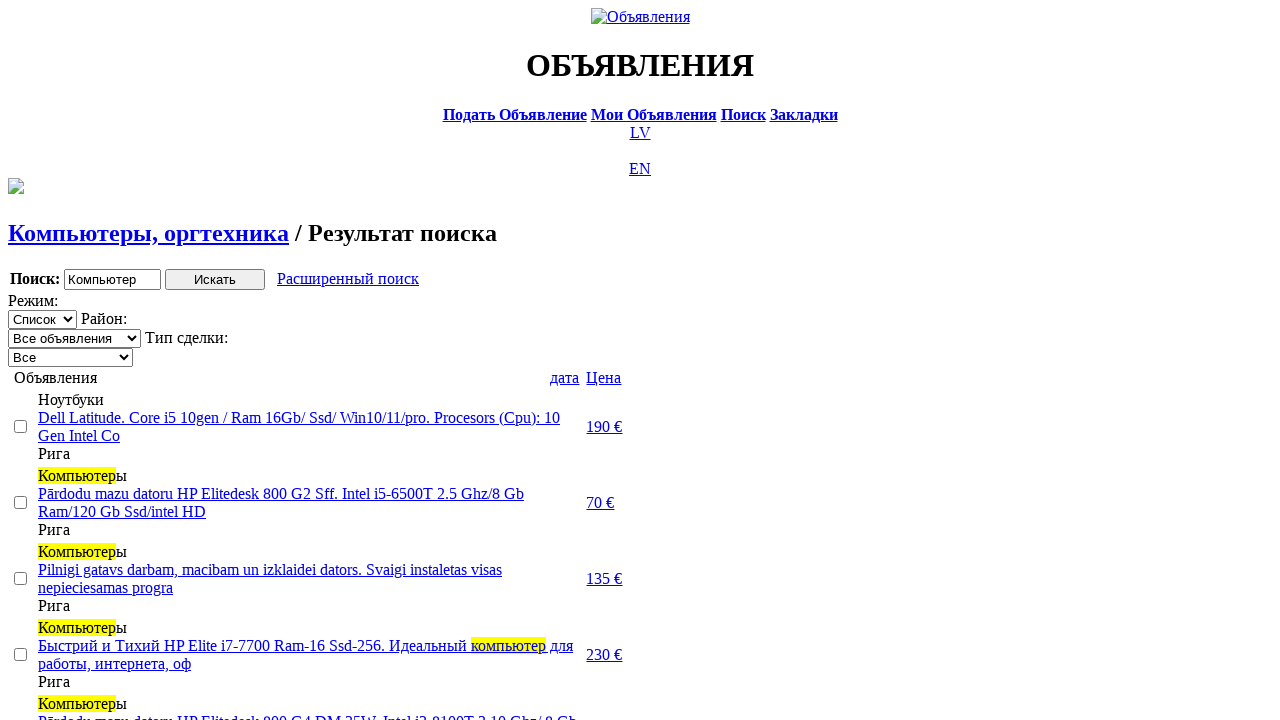

Clicked price sort option (first click) at (604, 377) on text=Цена
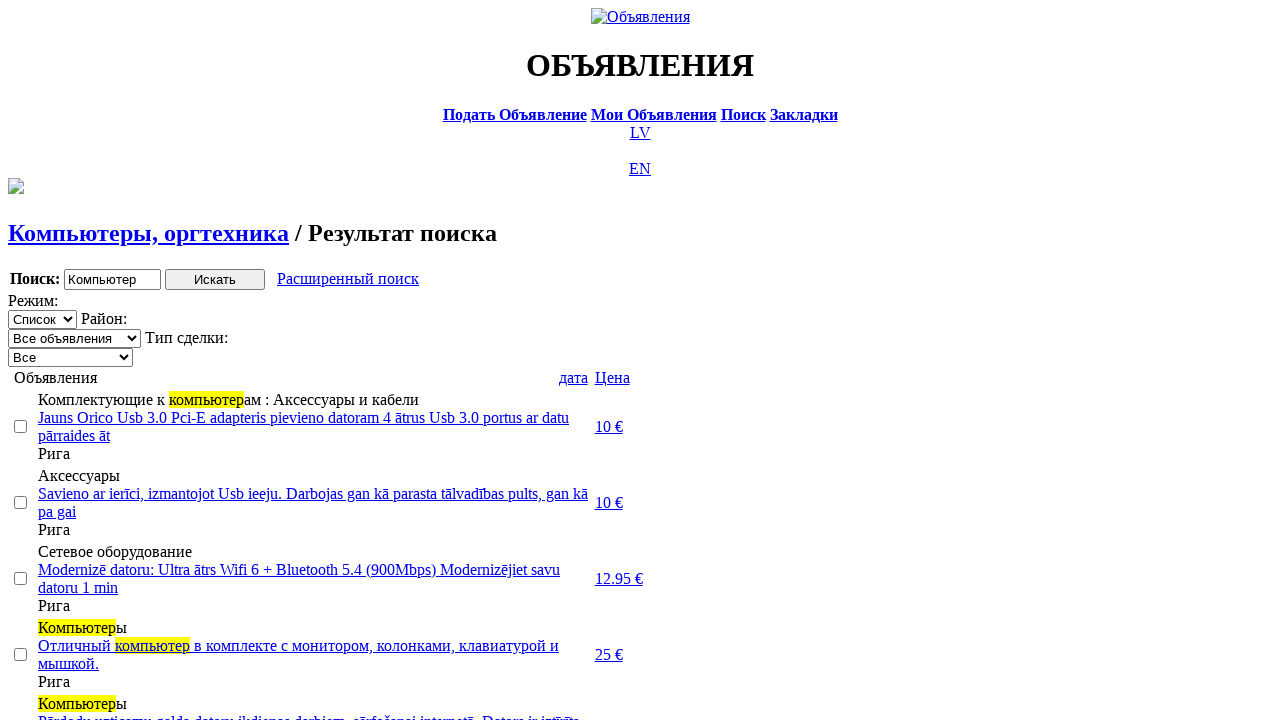

Clicked price sort option (second click) to sort by price descending at (612, 377) on text=Цена
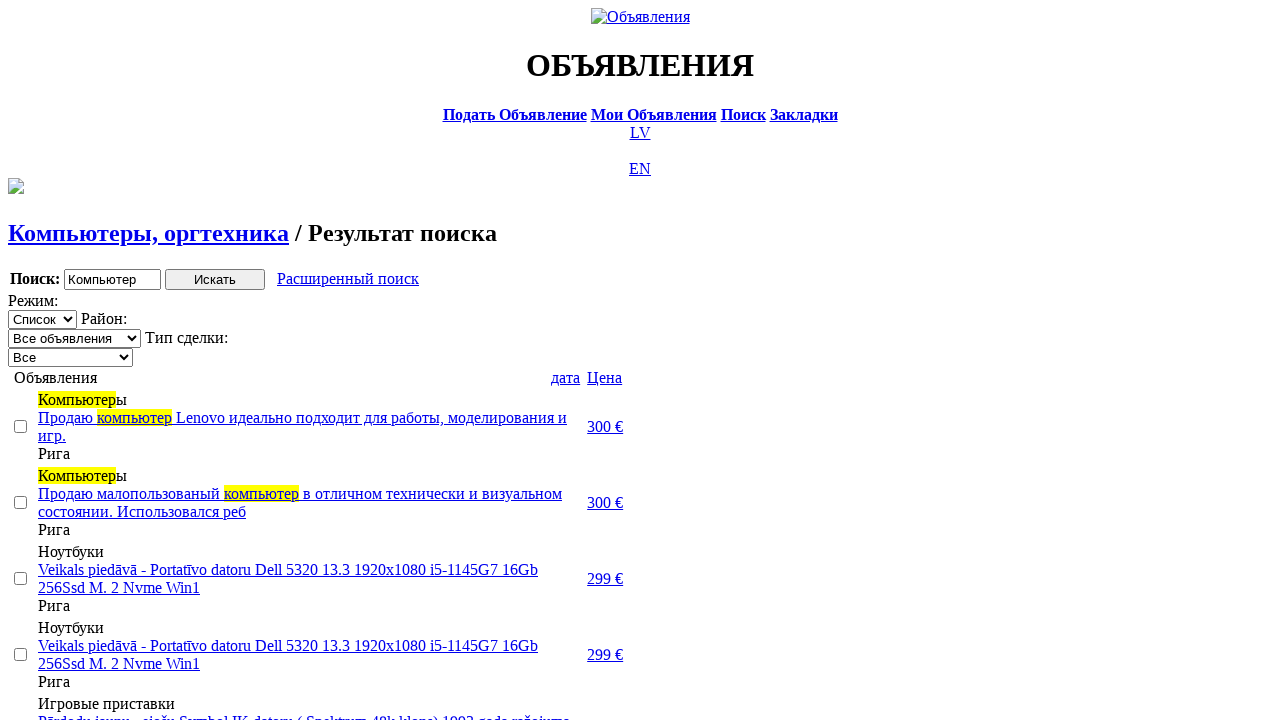

Set transaction type filter to 'Продажа' (Sale) on .filter_second_line_dv>span:nth-child(3)>select
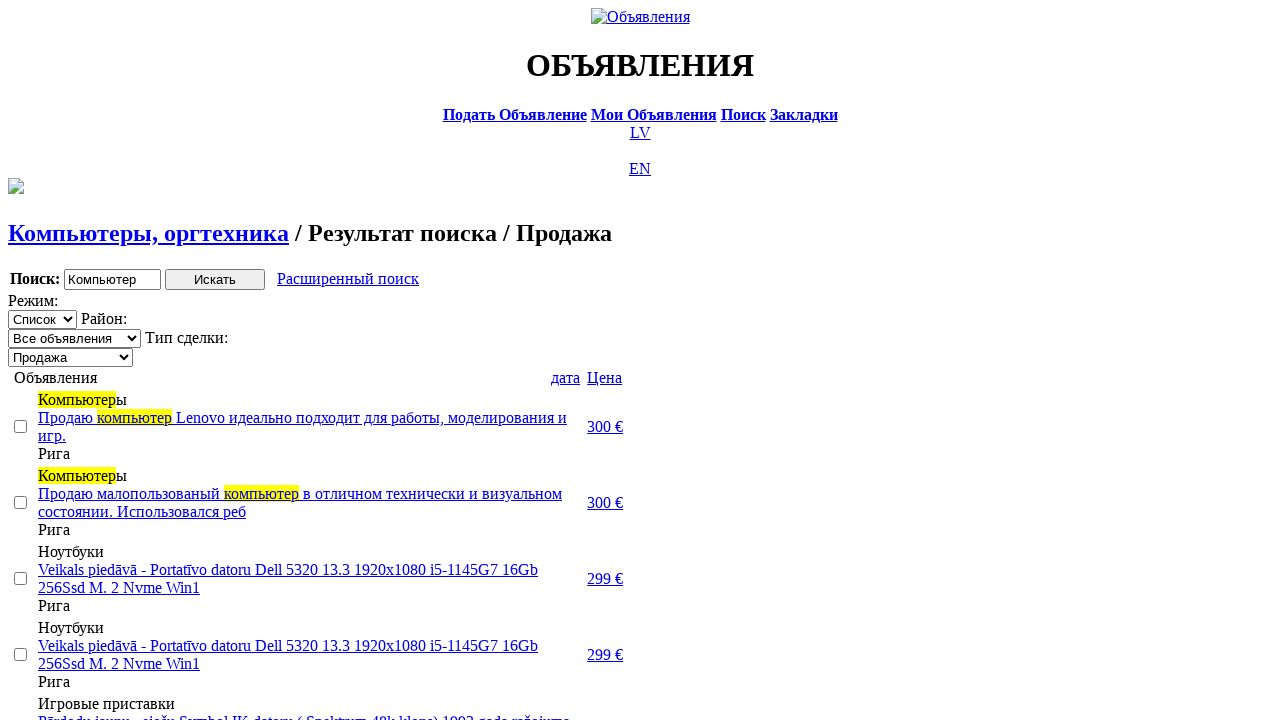

Selected first checkbox (2nd ad) at (20, 502) on [type='checkbox'] >> nth=1
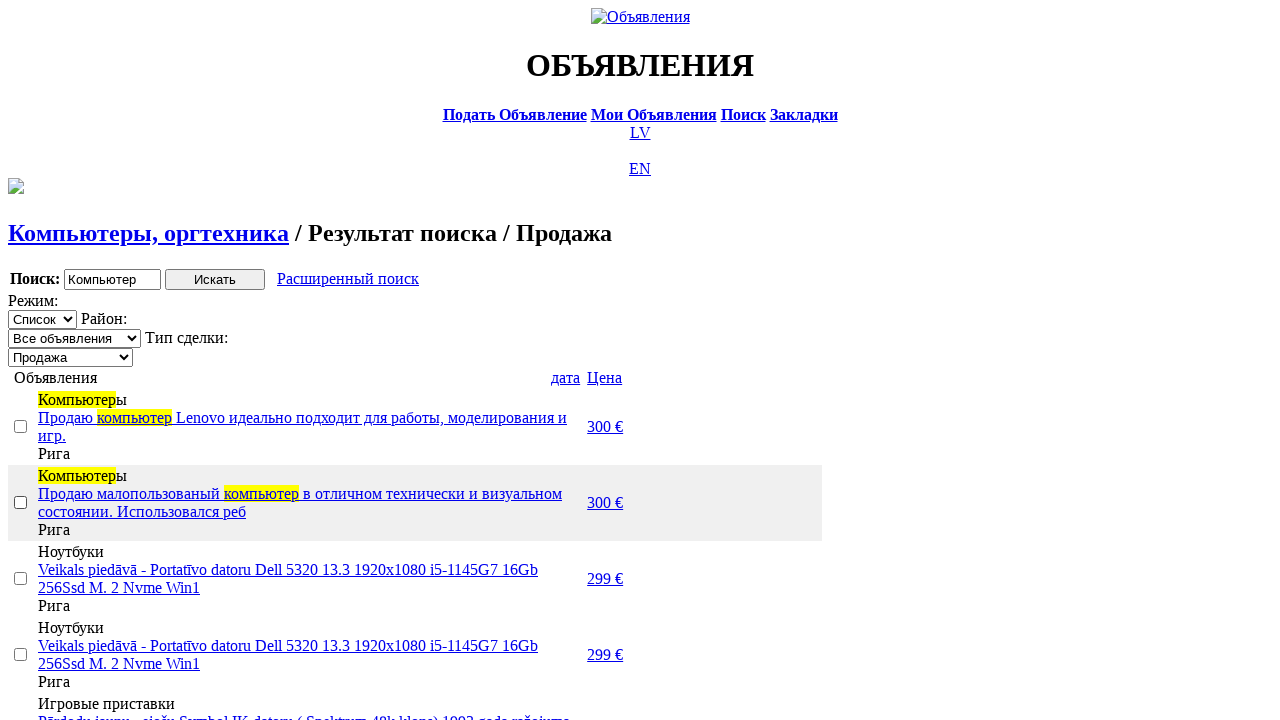

Selected second checkbox (3rd ad) at (20, 578) on [type='checkbox'] >> nth=2
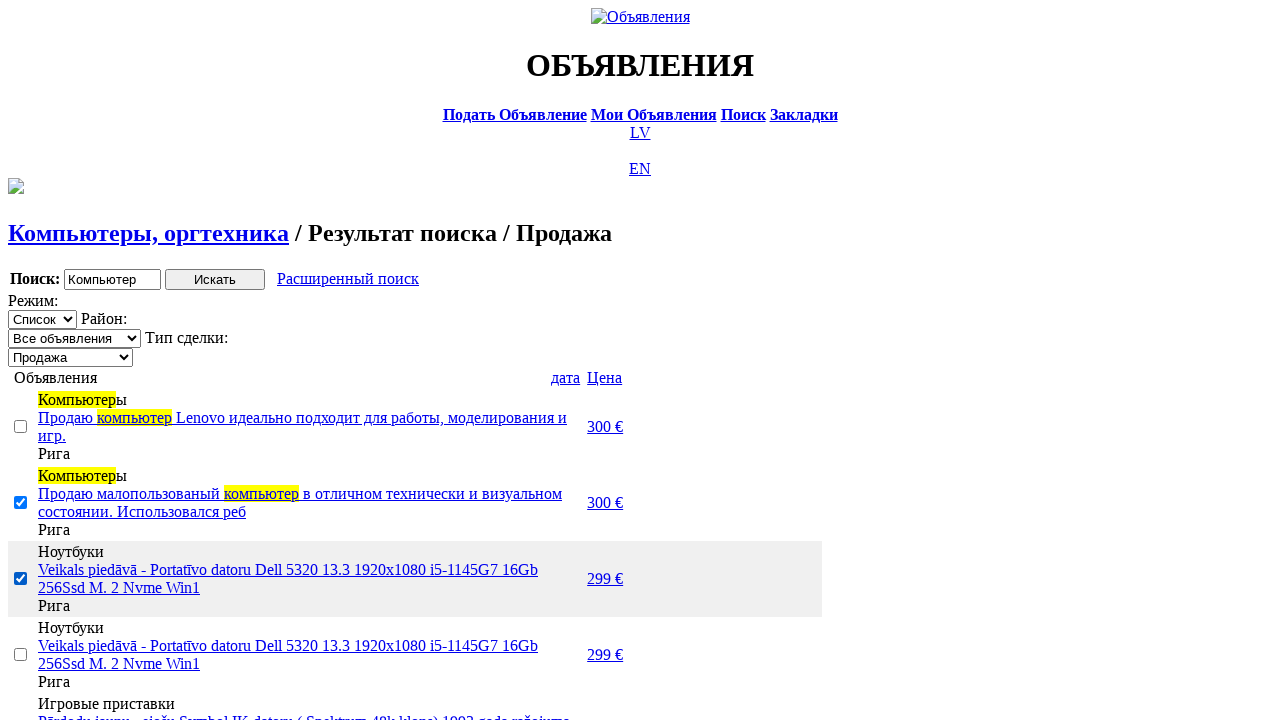

Selected third checkbox (5th ad) at (20, 360) on [type='checkbox'] >> nth=4
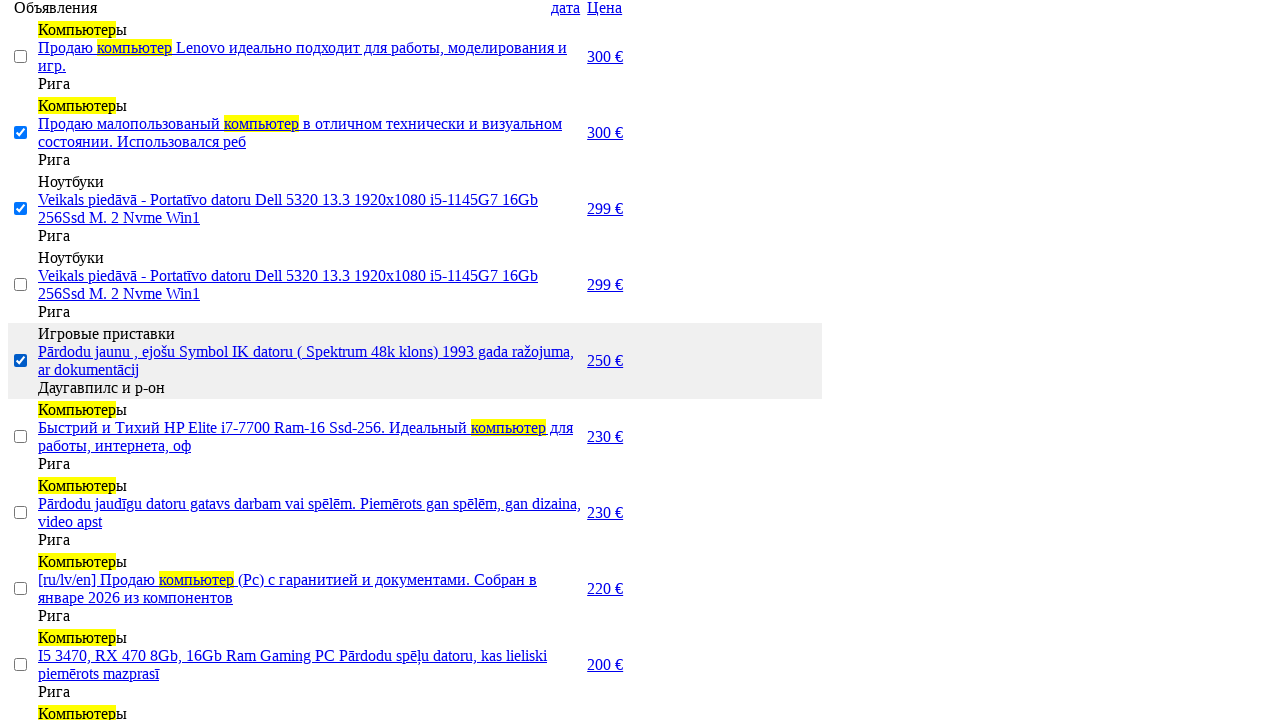

Scrolled to bottom of page
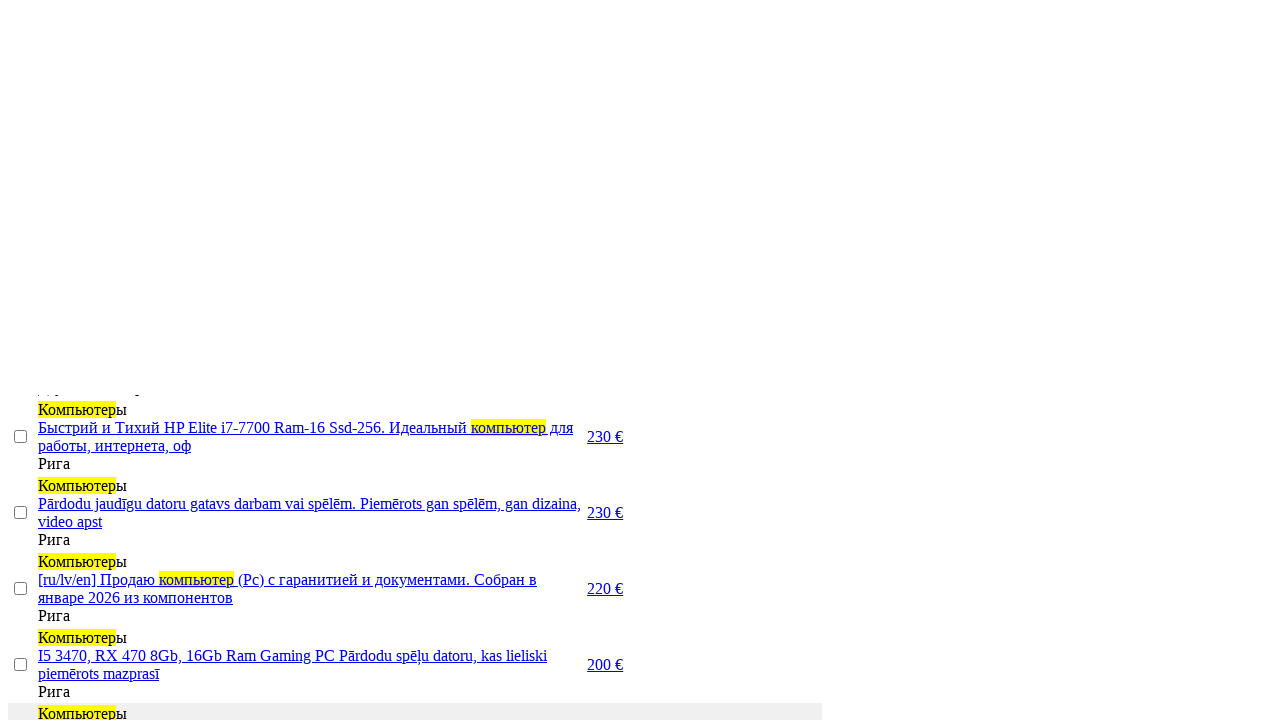

Waited 1 second for page to settle
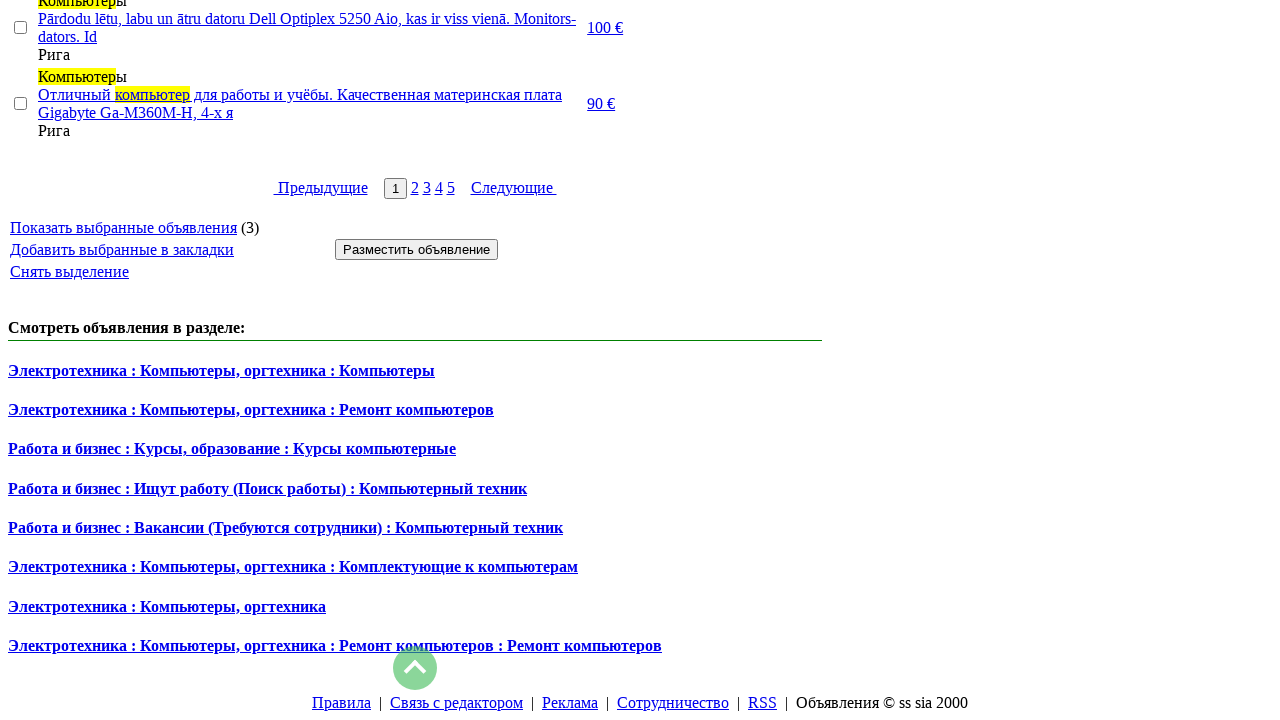

Clicked 'Show selected' button to display selected ads only at (124, 227) on #show_selected_a
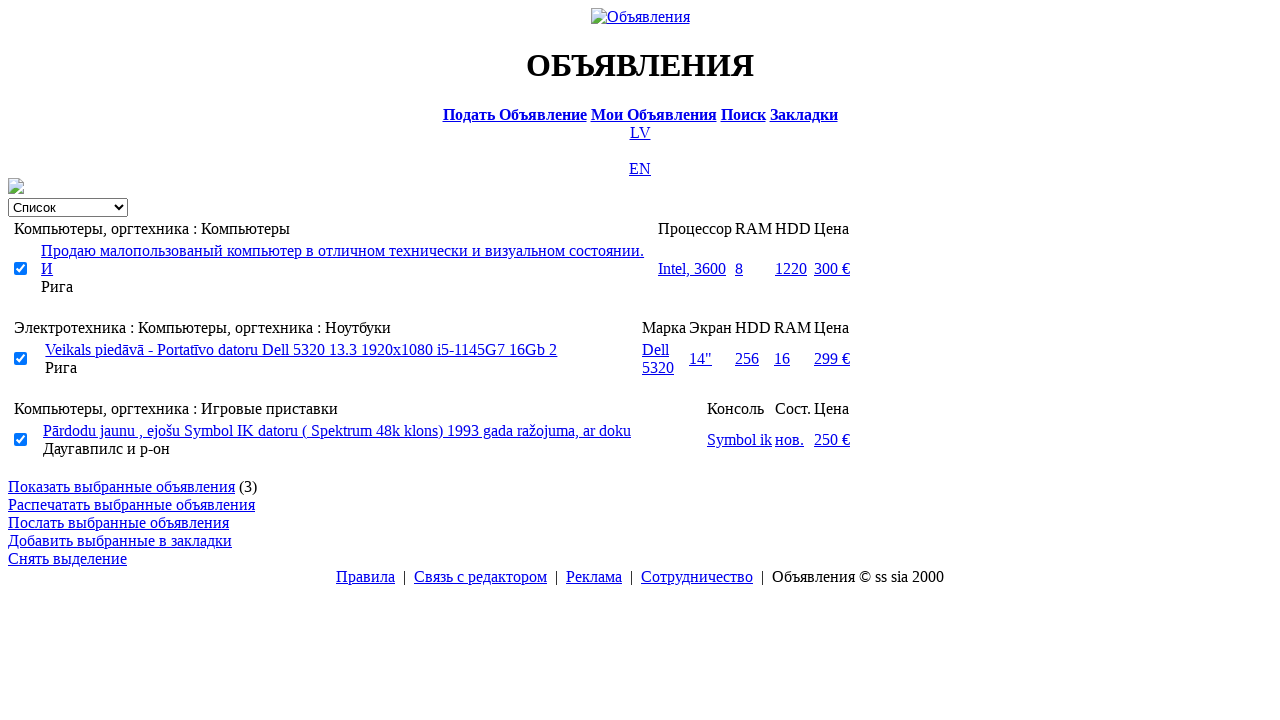

Filtered page with selected ads loaded
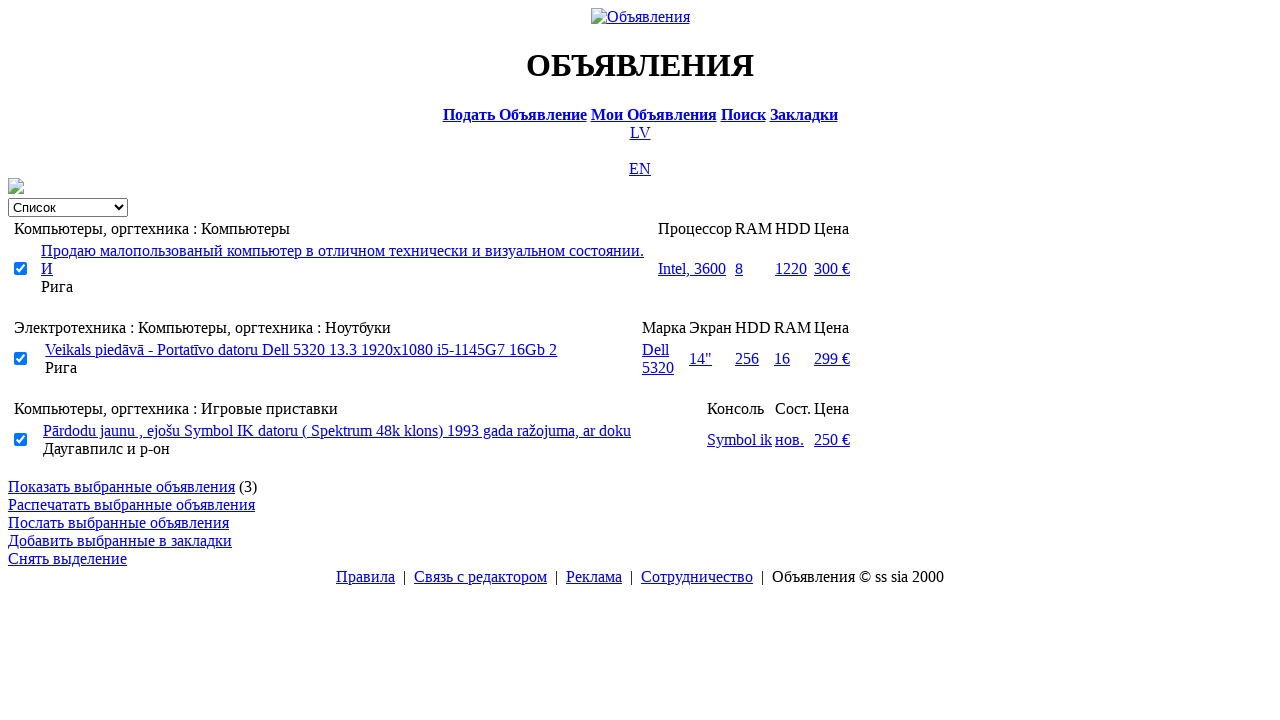

Verified that exactly 3 selected ads are displayed on filtered page
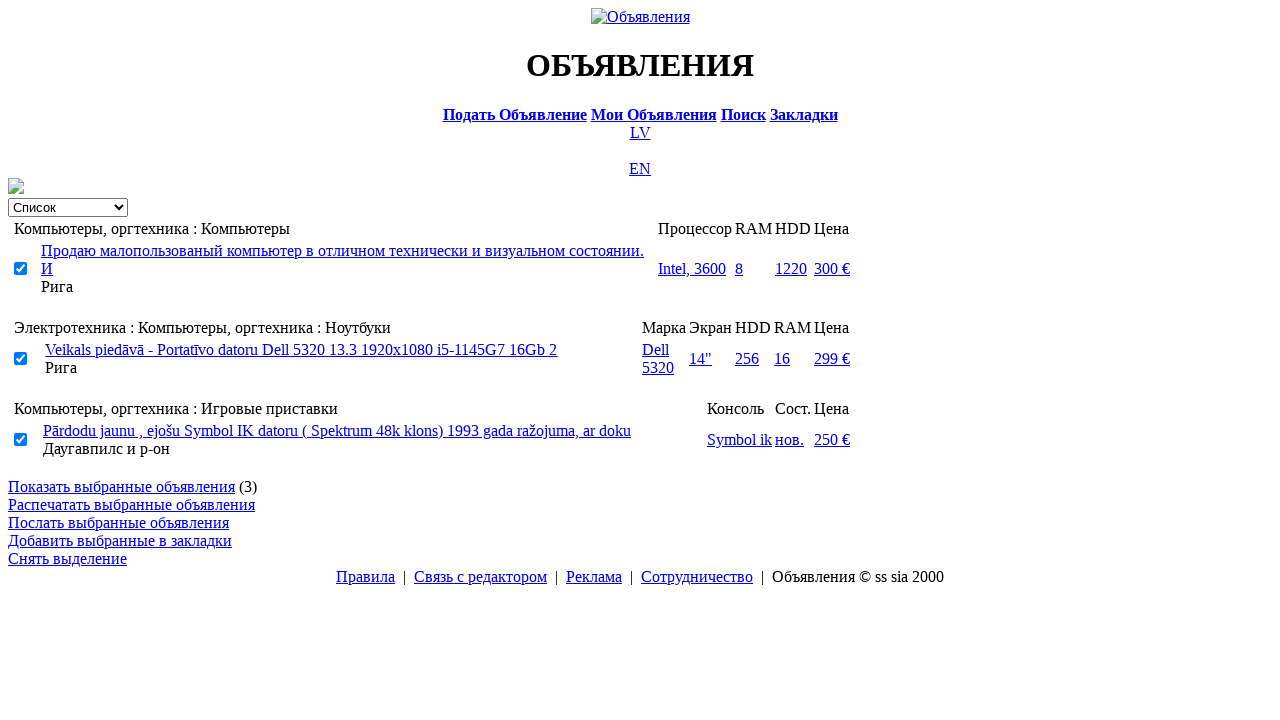

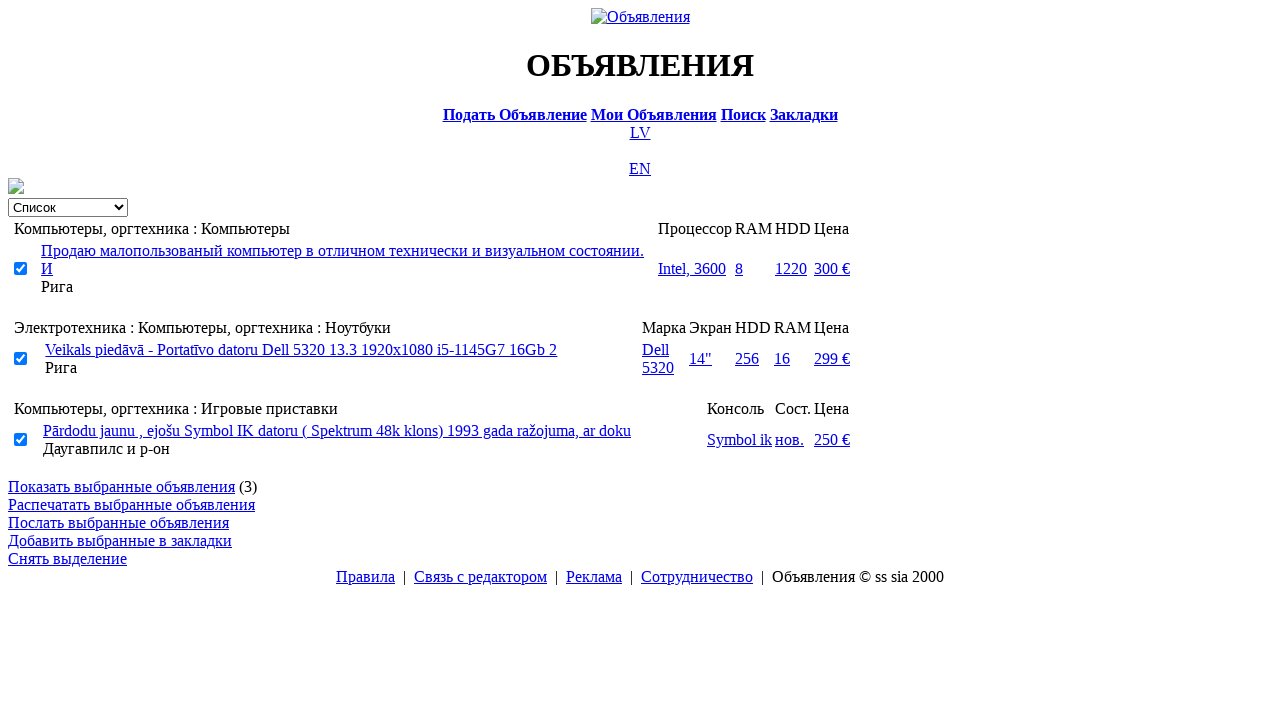